Tests various explicit wait conditions on a test automation practice site by interacting with different form elements including name field, search input, and start button

Starting URL: https://testautomationpractice.blogspot.com/

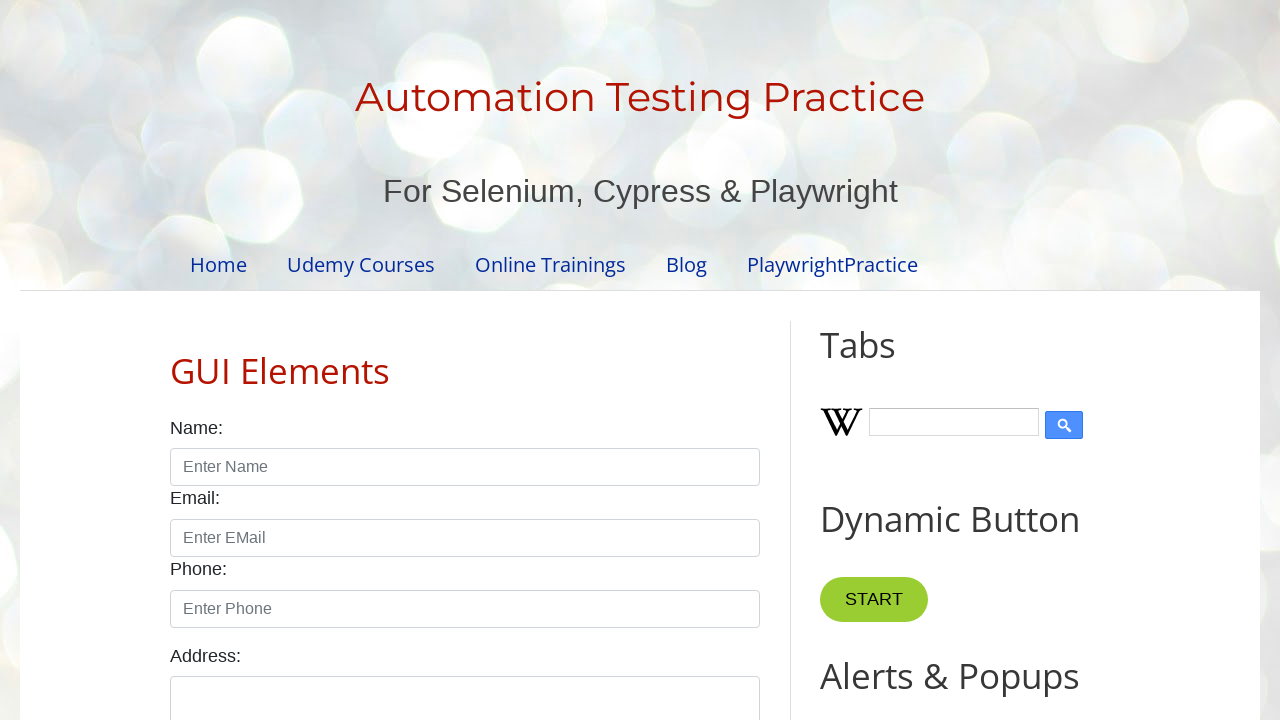

Clicked on the name input field at (465, 467) on #name
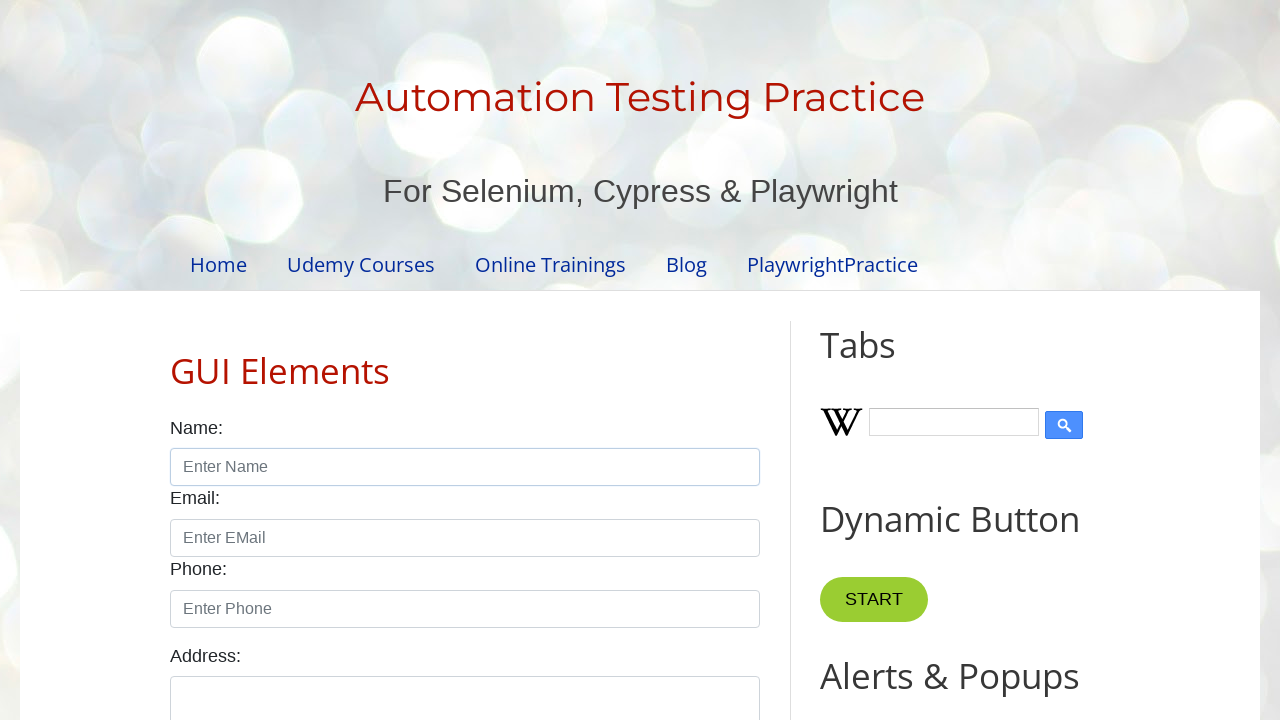

Filled Wikipedia search input with 'Explicit Wait' on #Wikipedia1_wikipedia-search-input
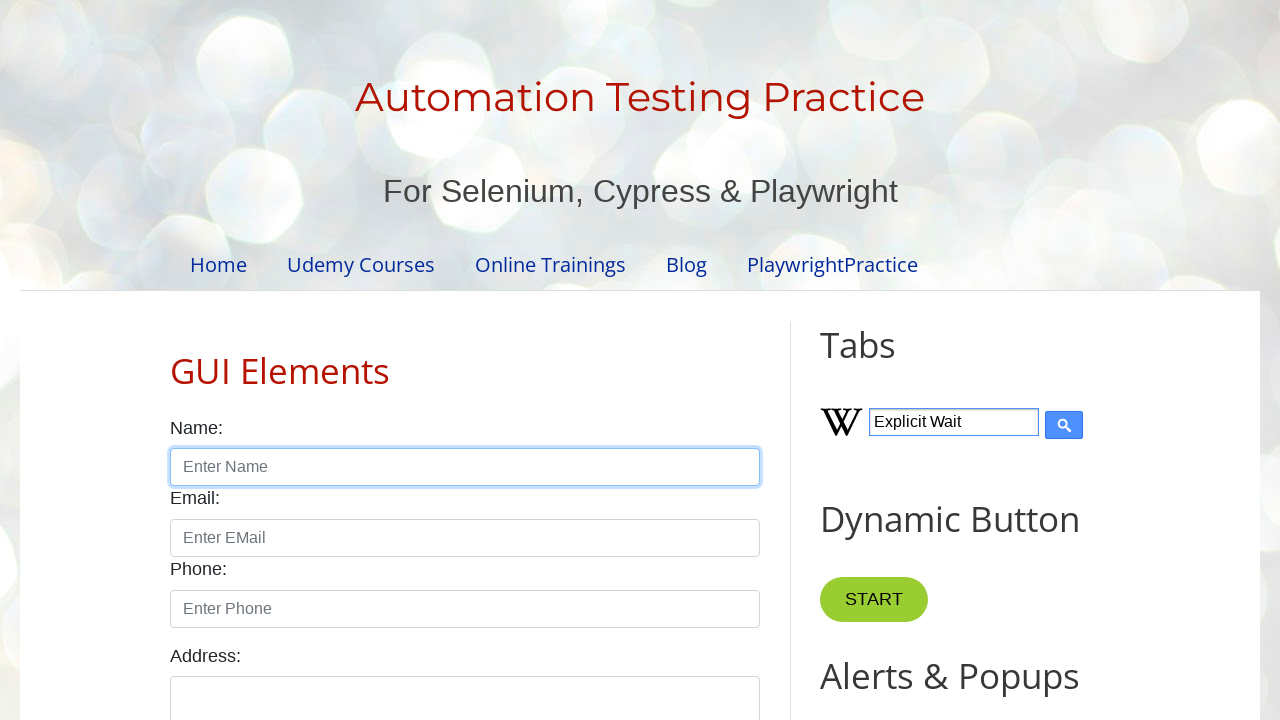

Clicked the start button at (874, 600) on button[name='start']
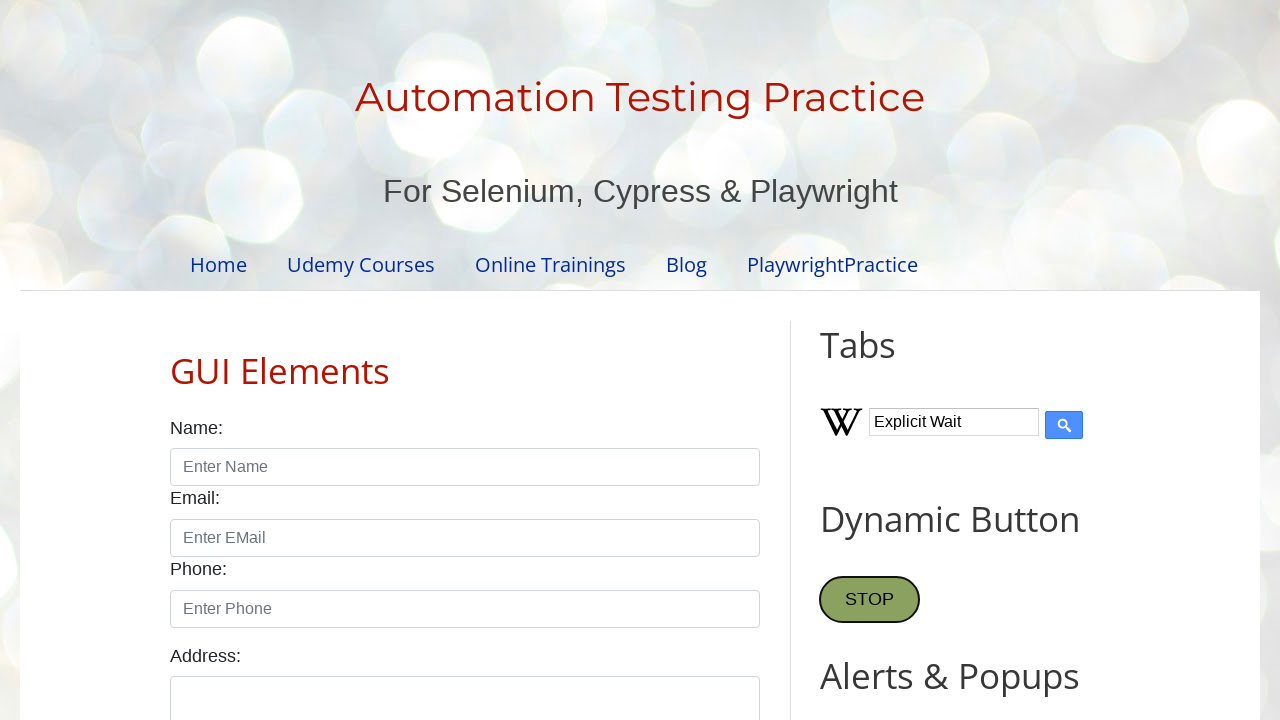

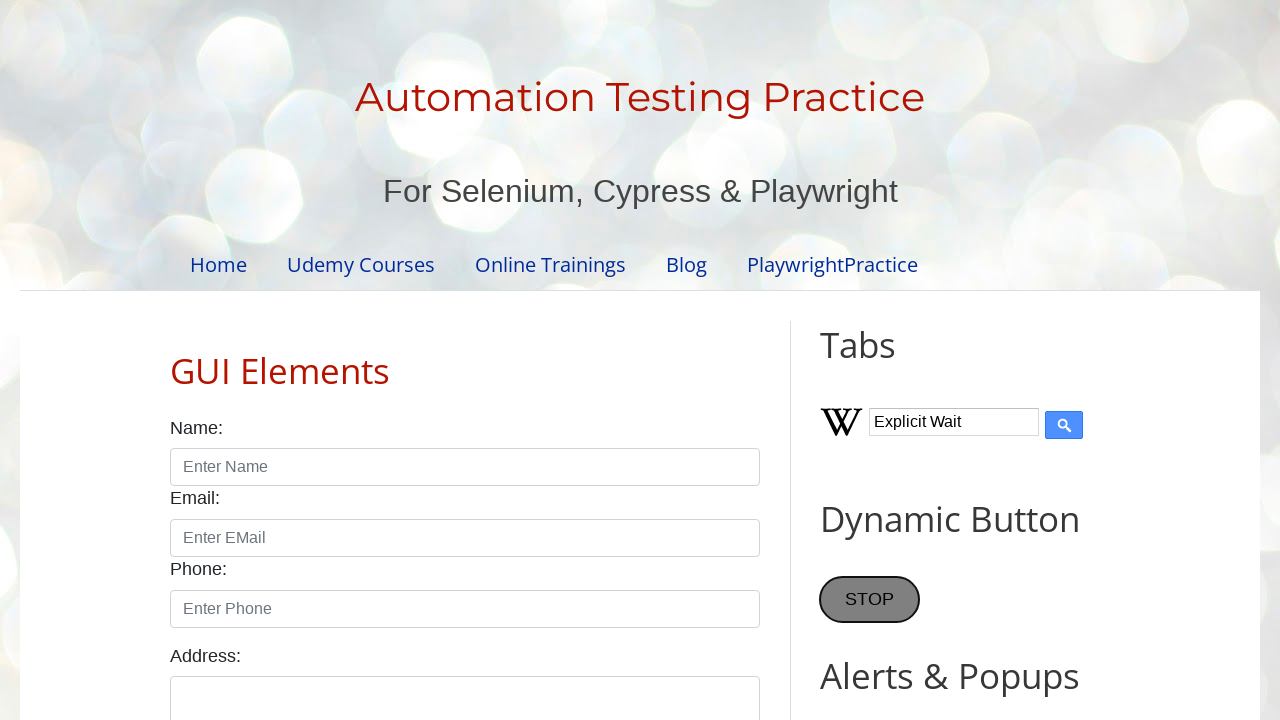